Tests GreenKart application by searching for a product on the landing page, incrementing quantity, then navigating to offers page to search for the same product

Starting URL: https://rahulshettyacademy.com/seleniumPractise/#/

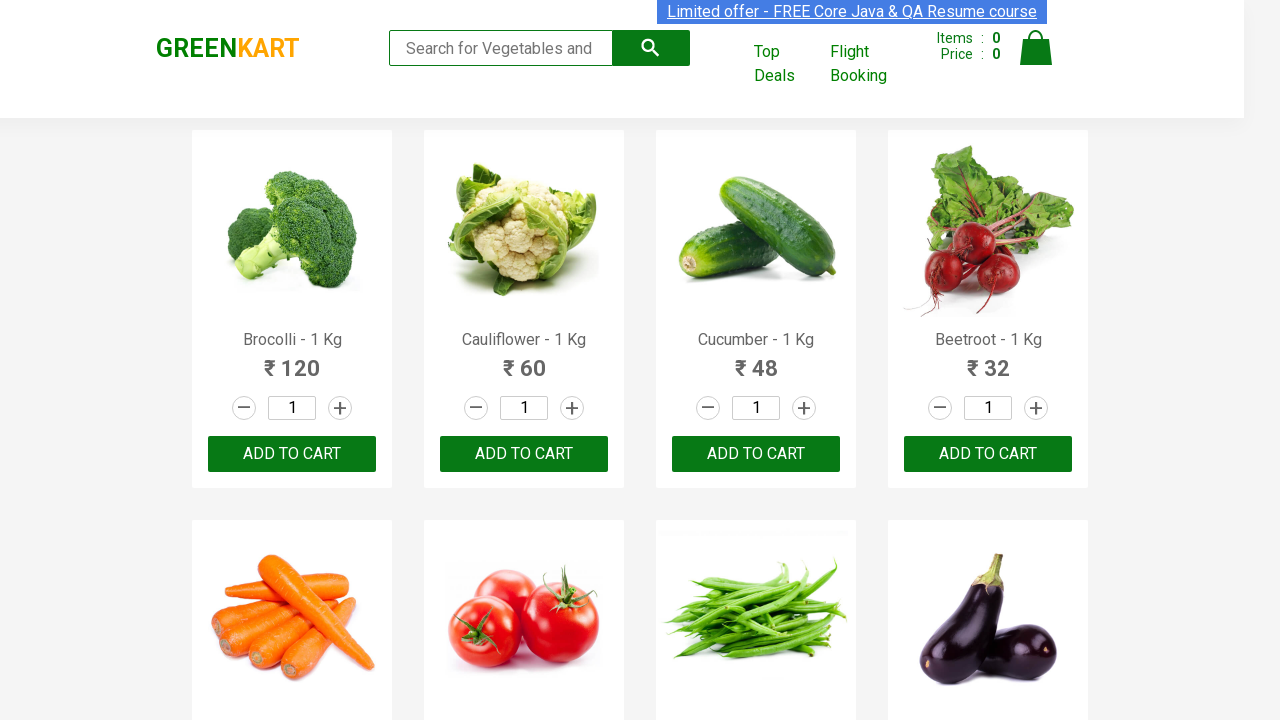

Filled search field with 'Tom' on landing page on //input[@type='search']
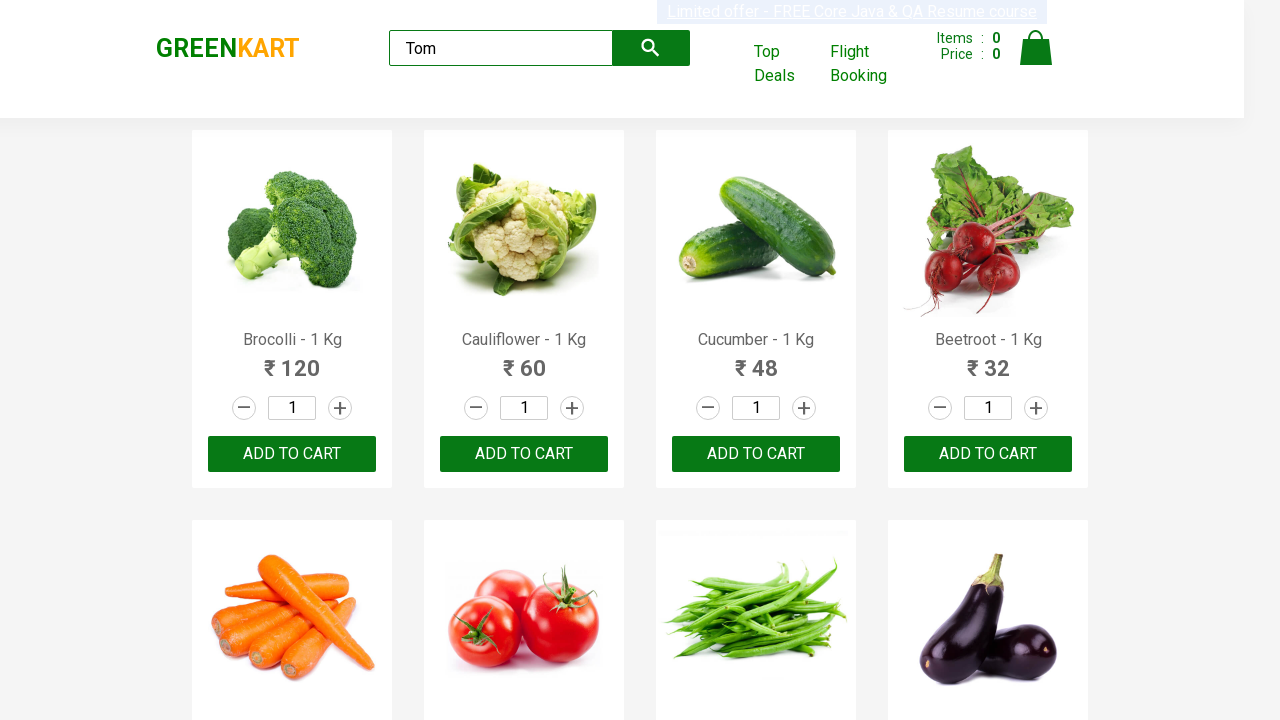

Waited 2 seconds for page to load
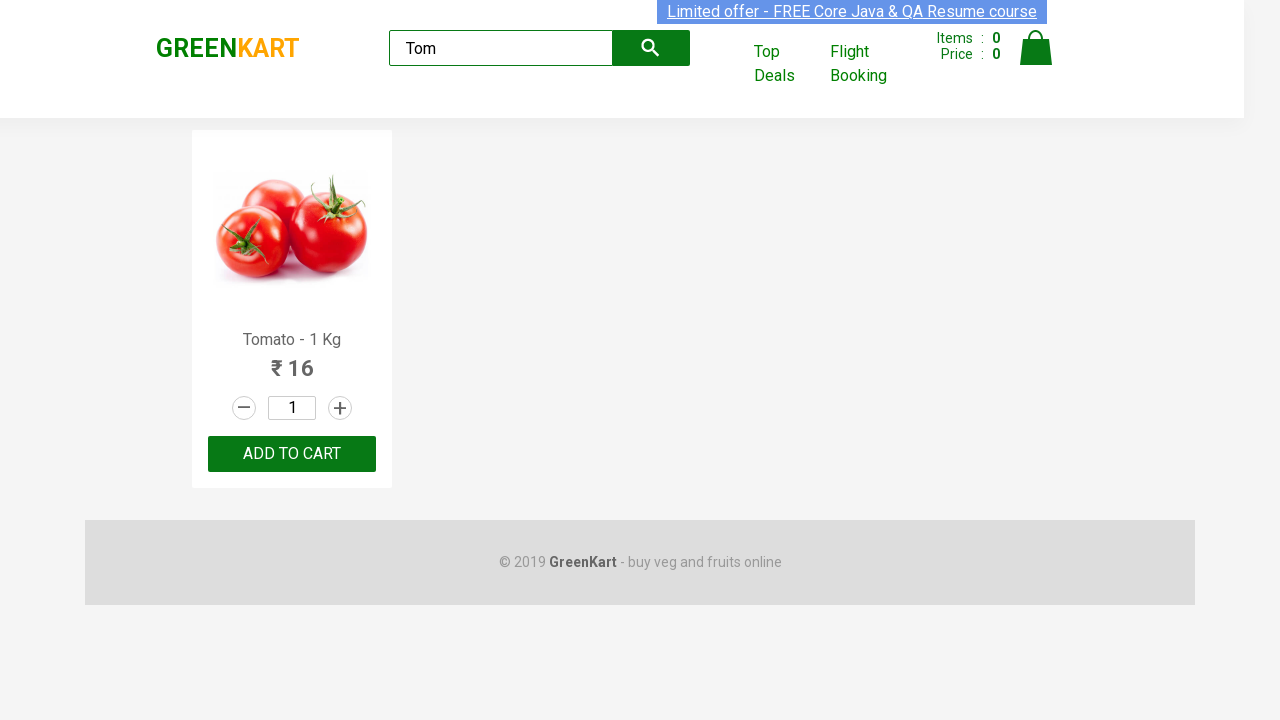

Clicked increment button to increase product quantity at (340, 408) on a.increment
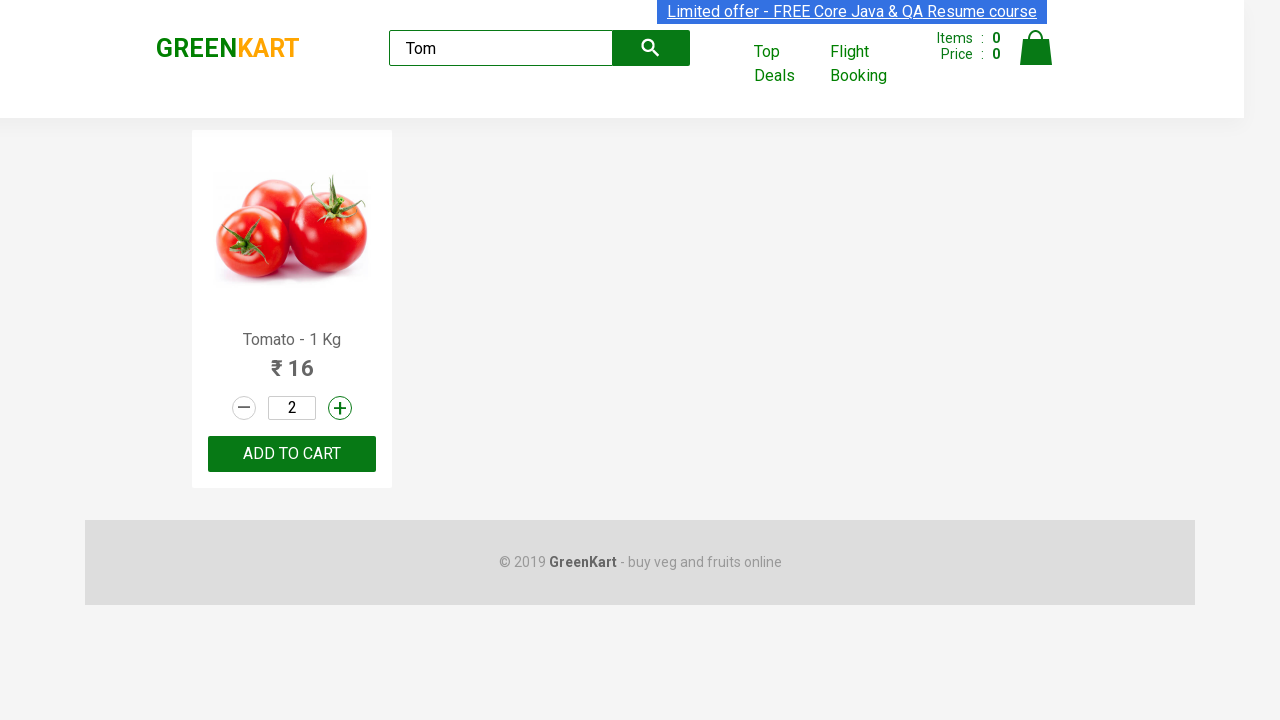

Clicked Top Deals link at (787, 64) on text=Top Deals
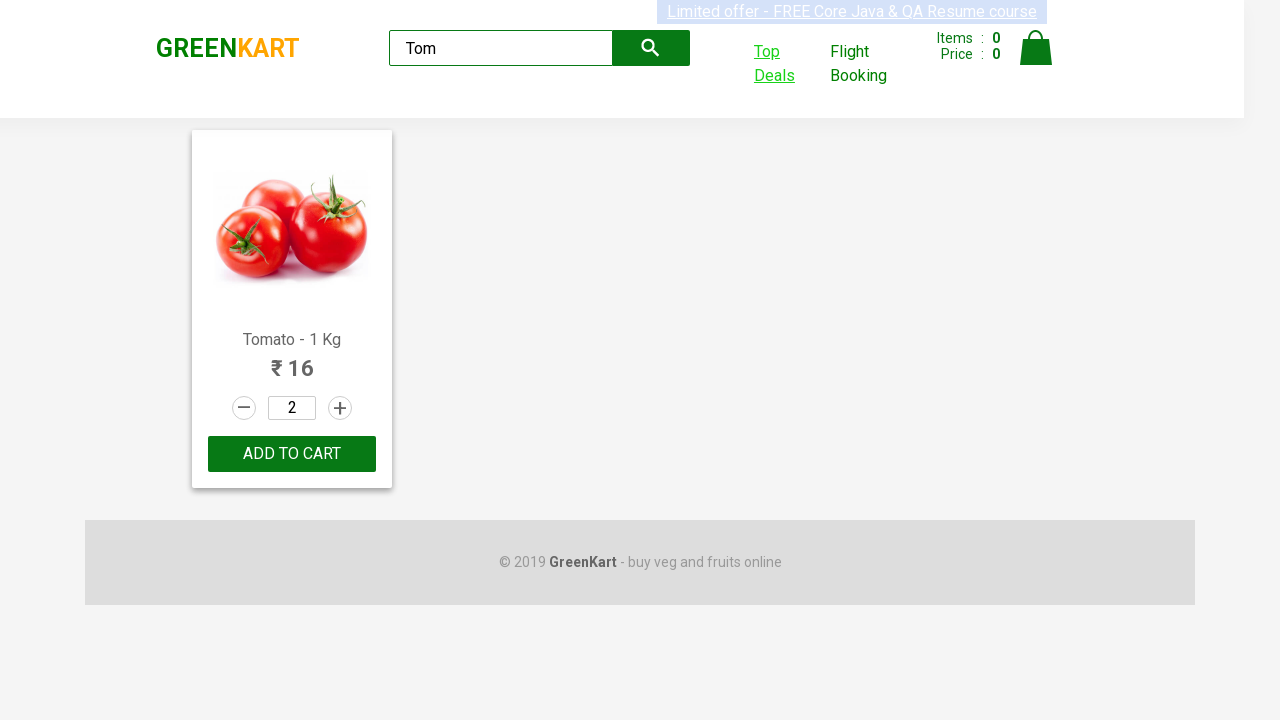

Top Deals page opened in new tab/window at (787, 64) on text=Top Deals
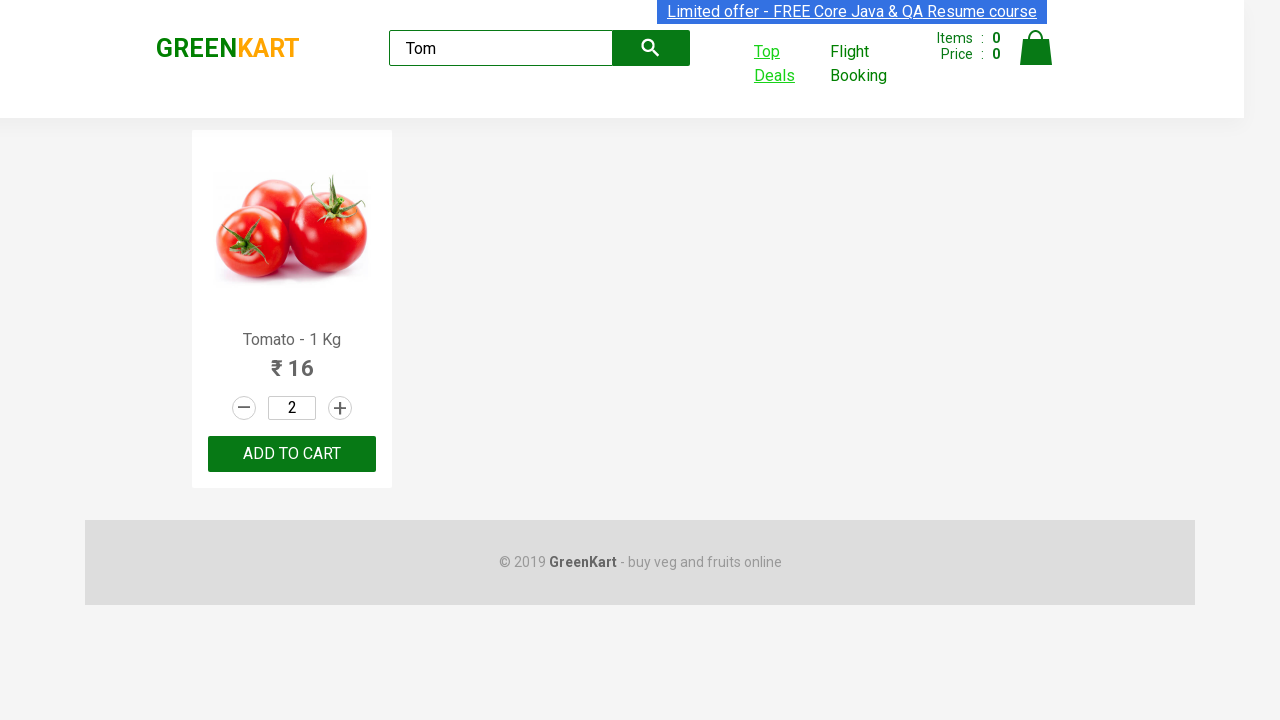

Filled search field with 'Tom' on offers page on //input[@type='search']
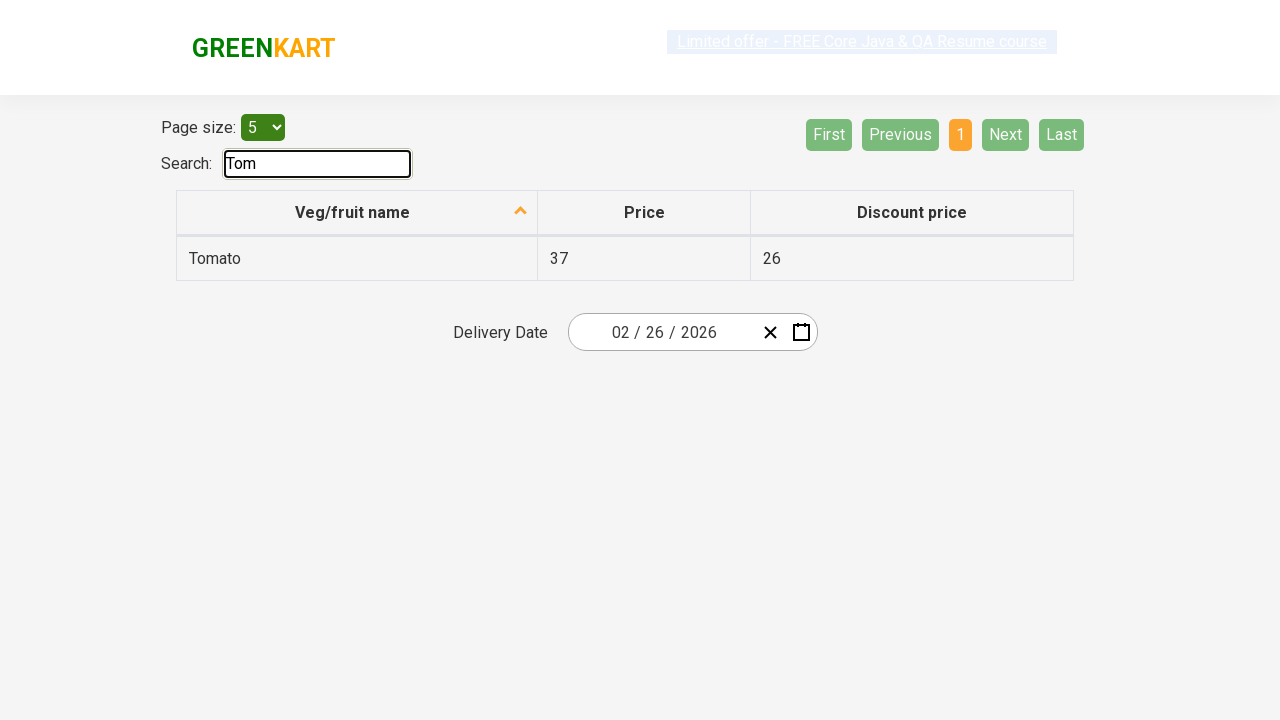

Search results loaded on offers page
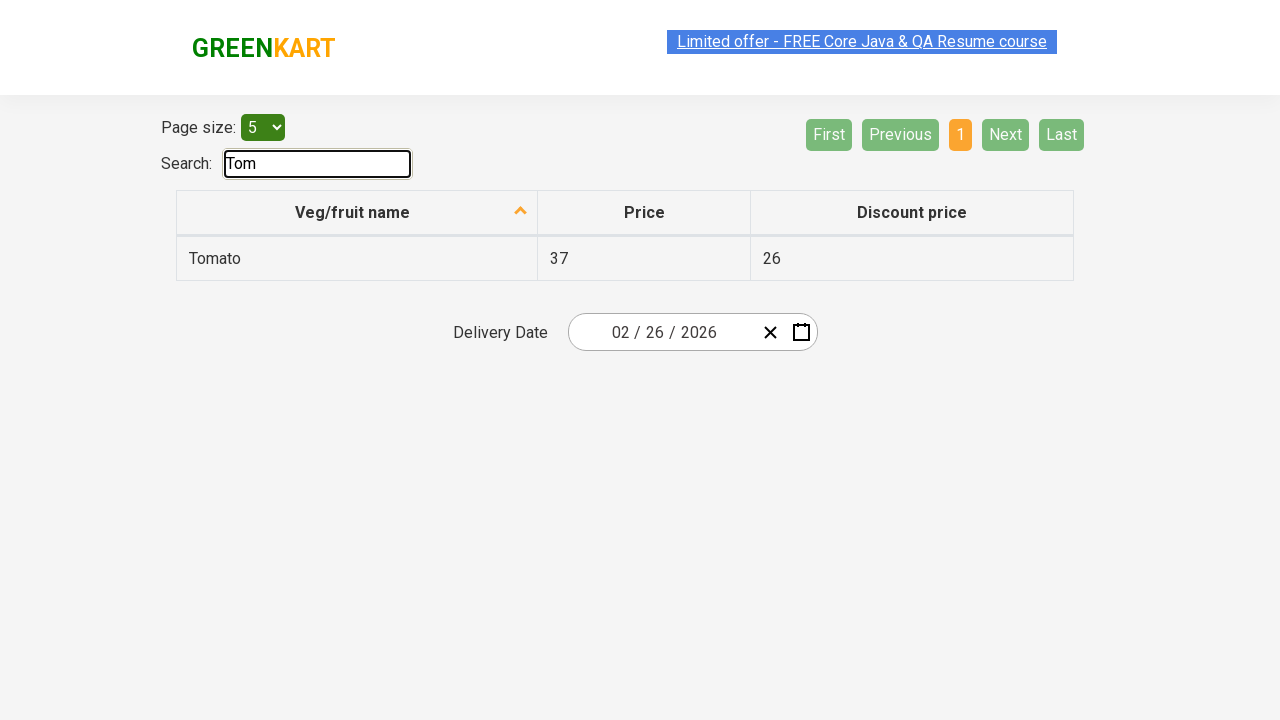

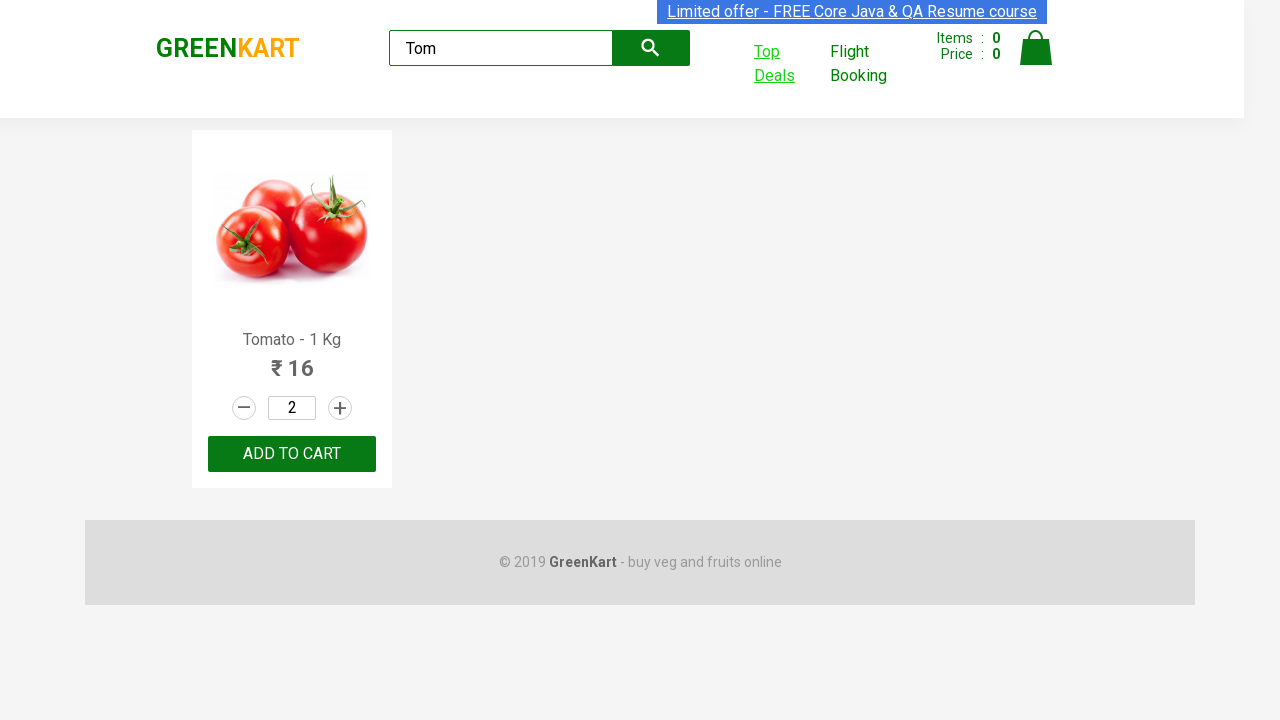